Tests drag and drop functionality by dragging an element to a target location using offset coordinates and verifying the drop status

Starting URL: https://www.selenium.dev/selenium/web/mouse_interaction.html

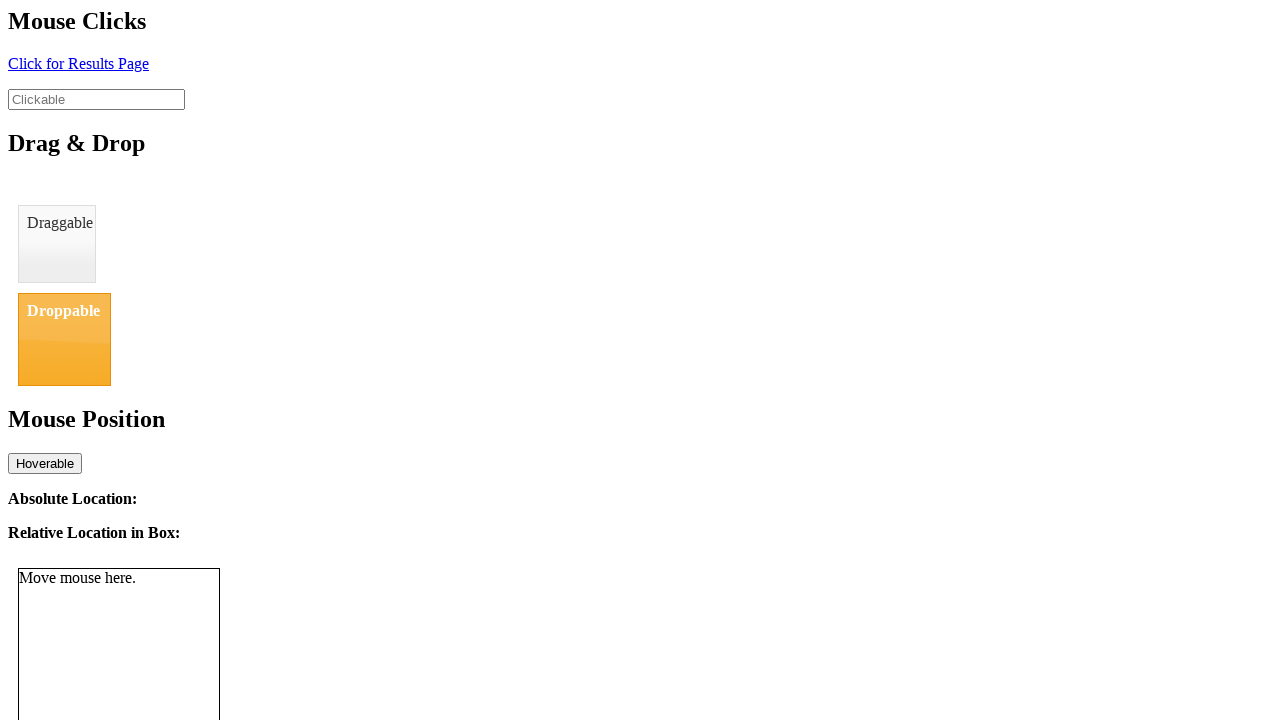

Located the draggable element
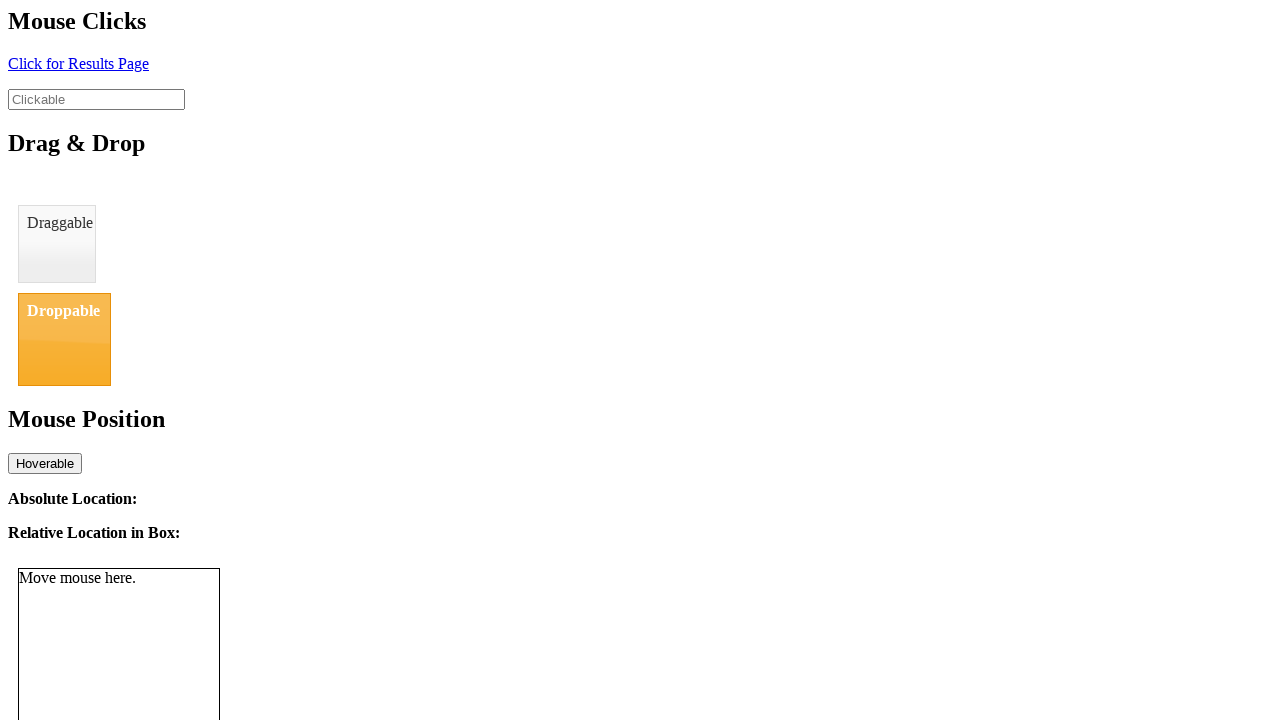

Located the droppable element
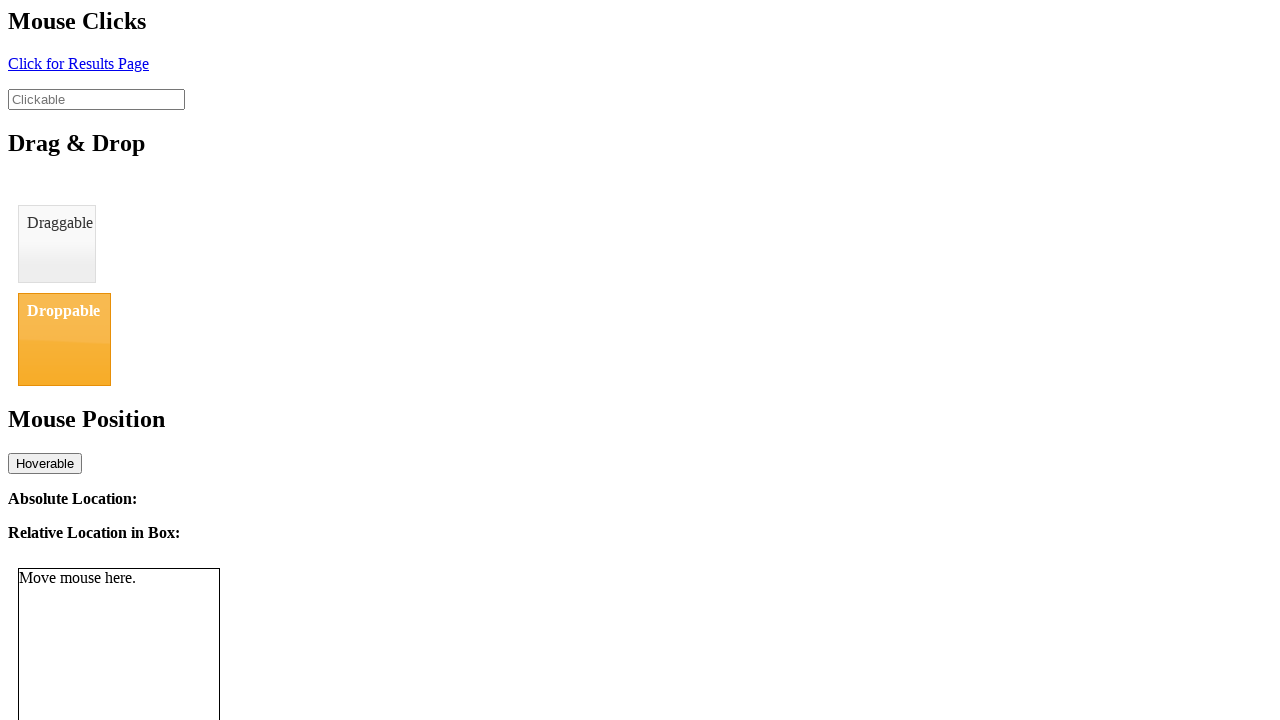

Retrieved bounding box of draggable element
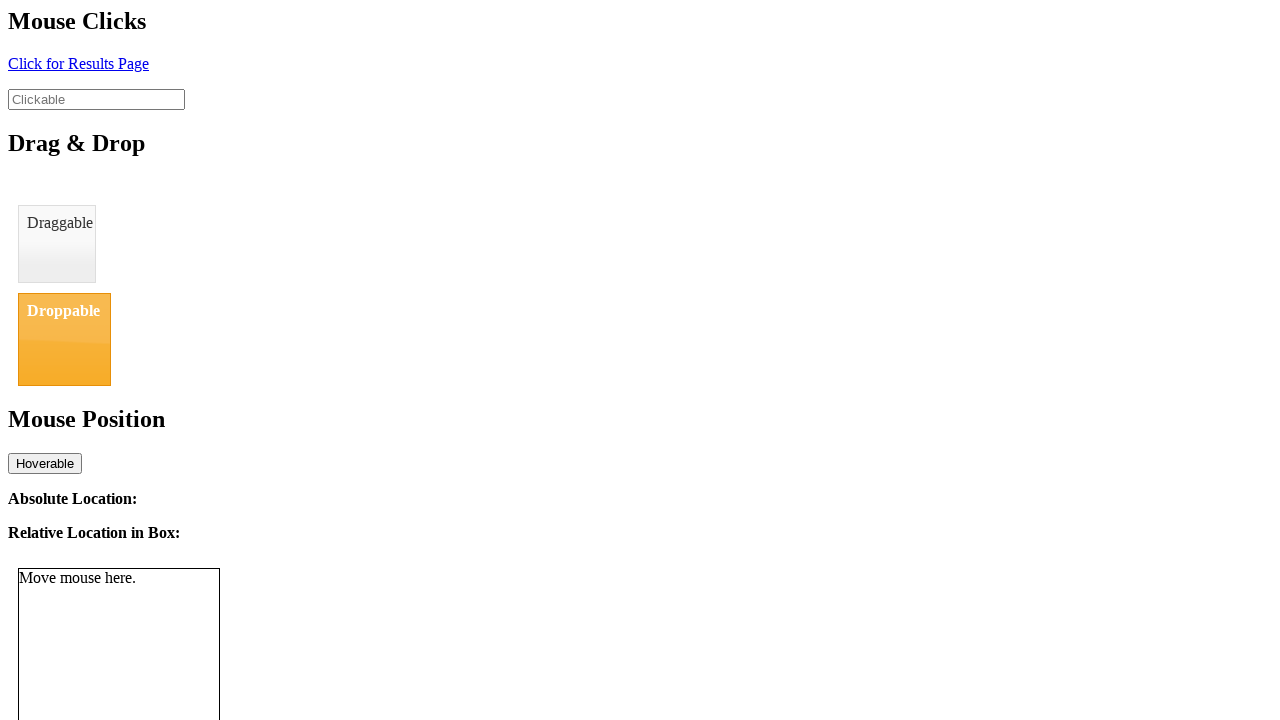

Retrieved bounding box of droppable element
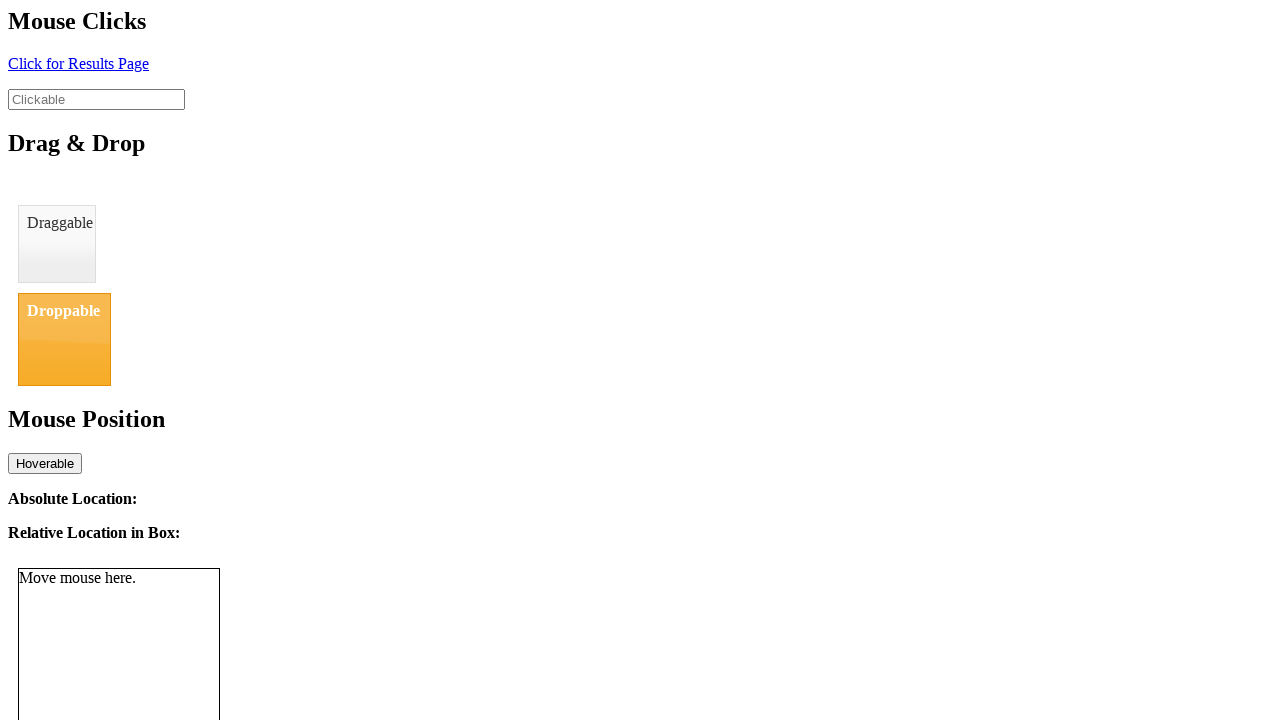

Dragged element to target location using offset coordinates at (64, 339)
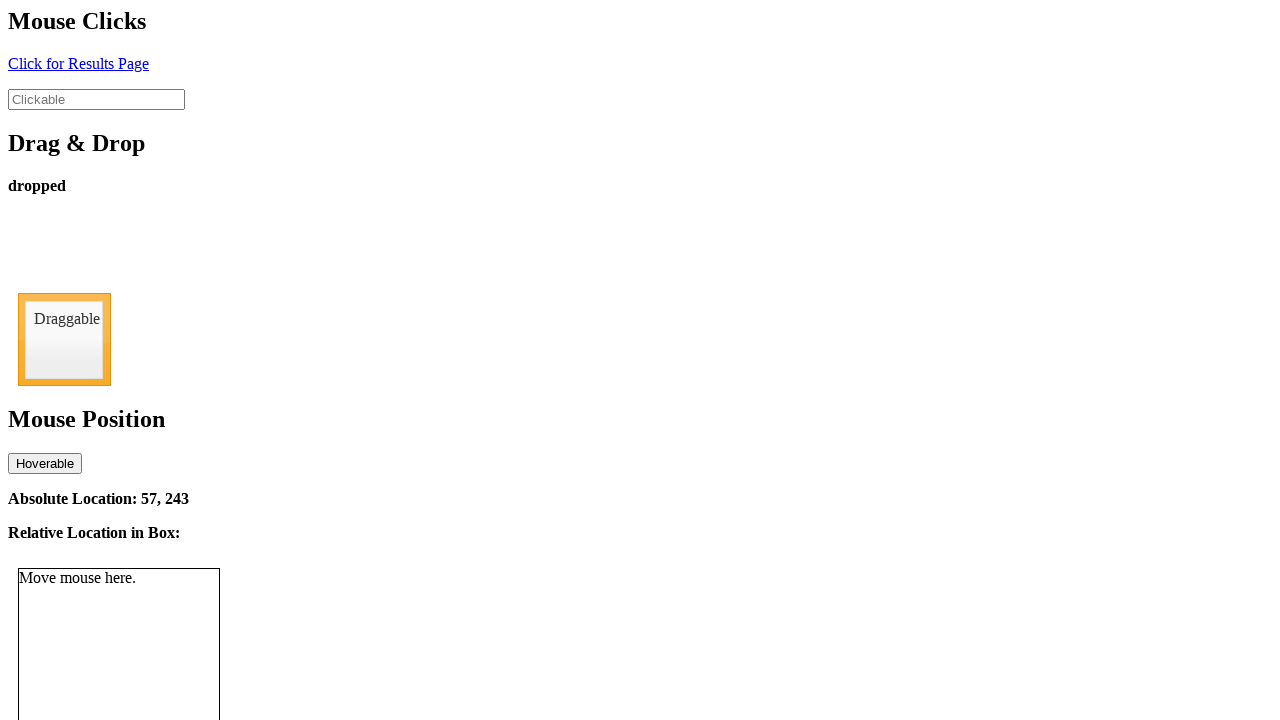

Drop status element appeared
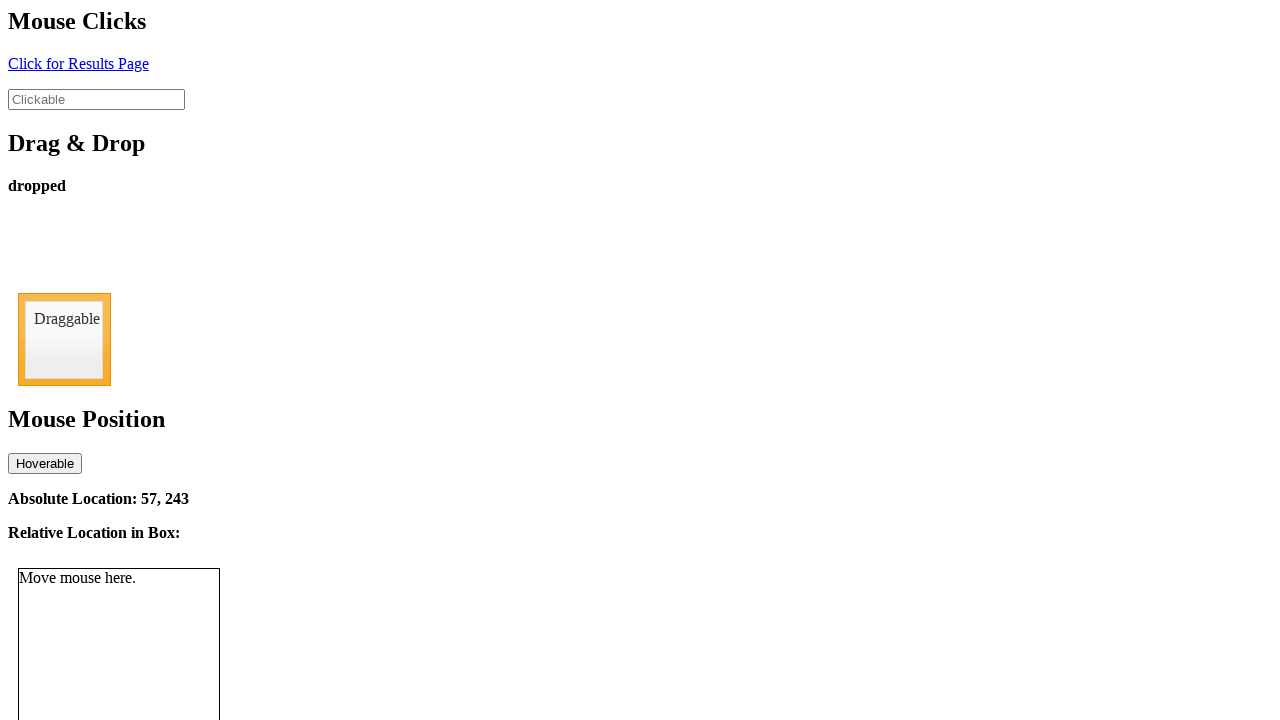

Retrieved drop status text content
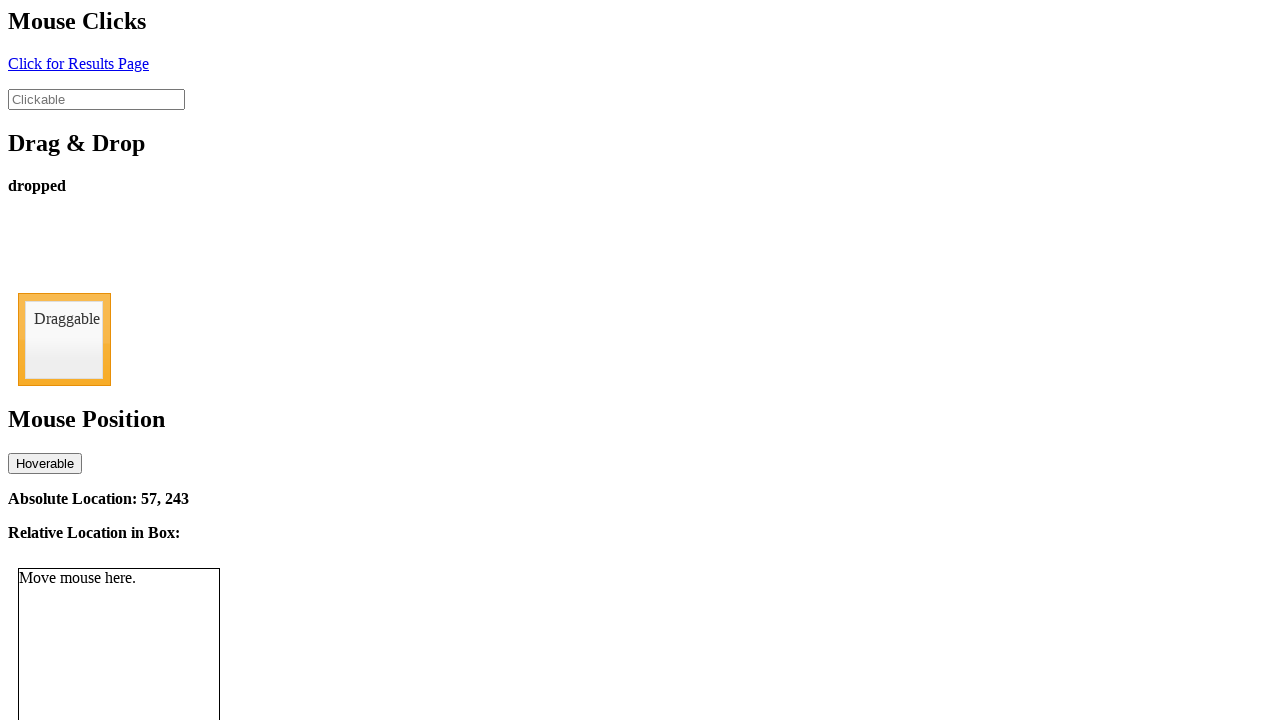

Verified that drop status equals 'dropped'
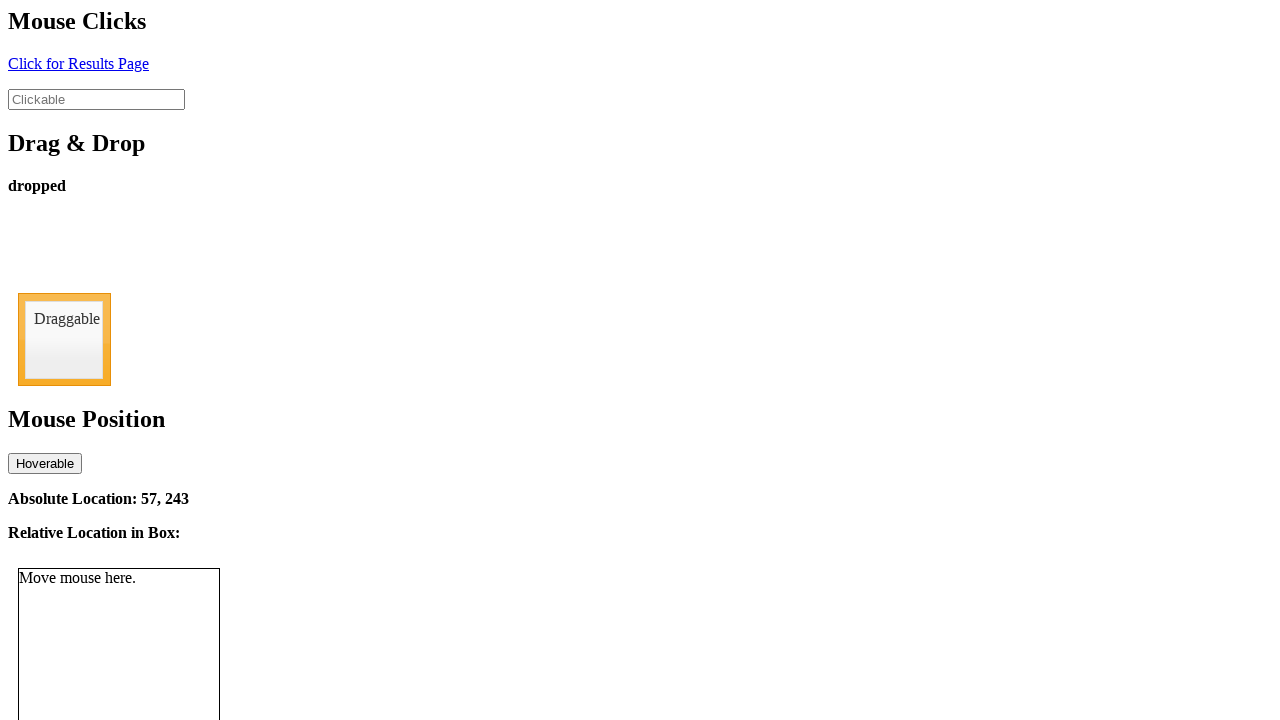

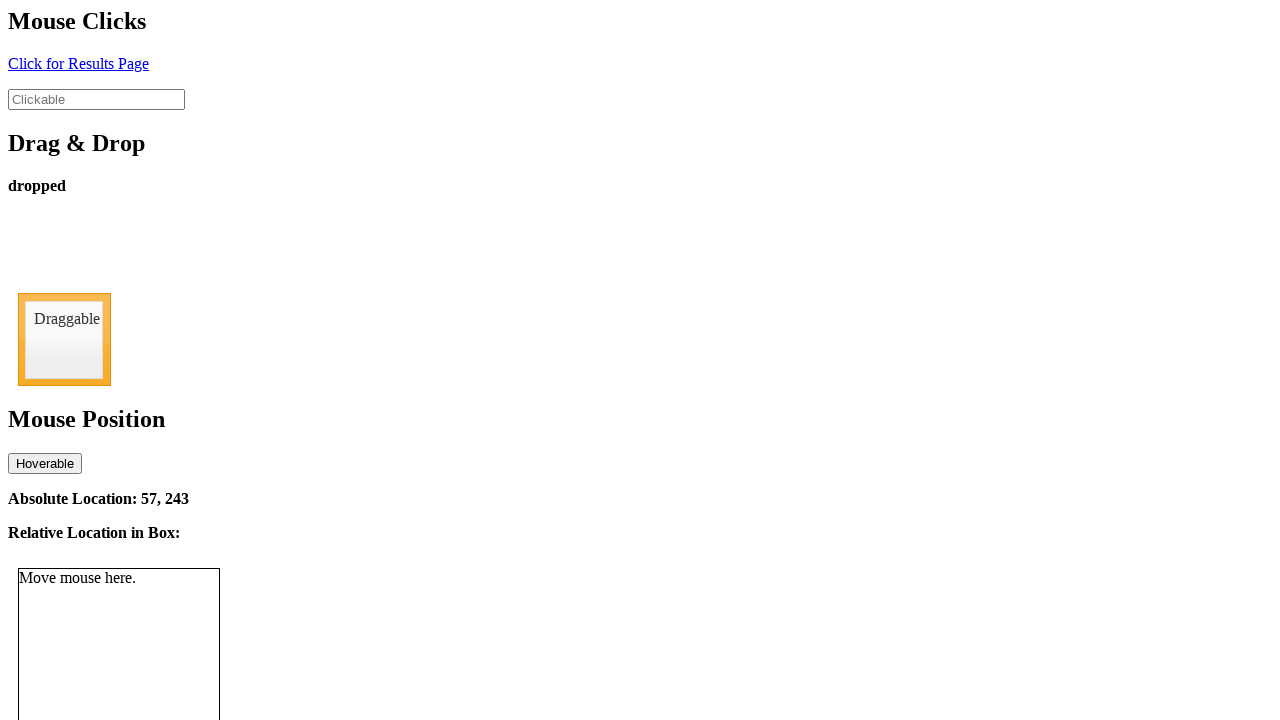